Tests navigation to Cloudflare's DNS service page

Starting URL: http://1.1.1.1

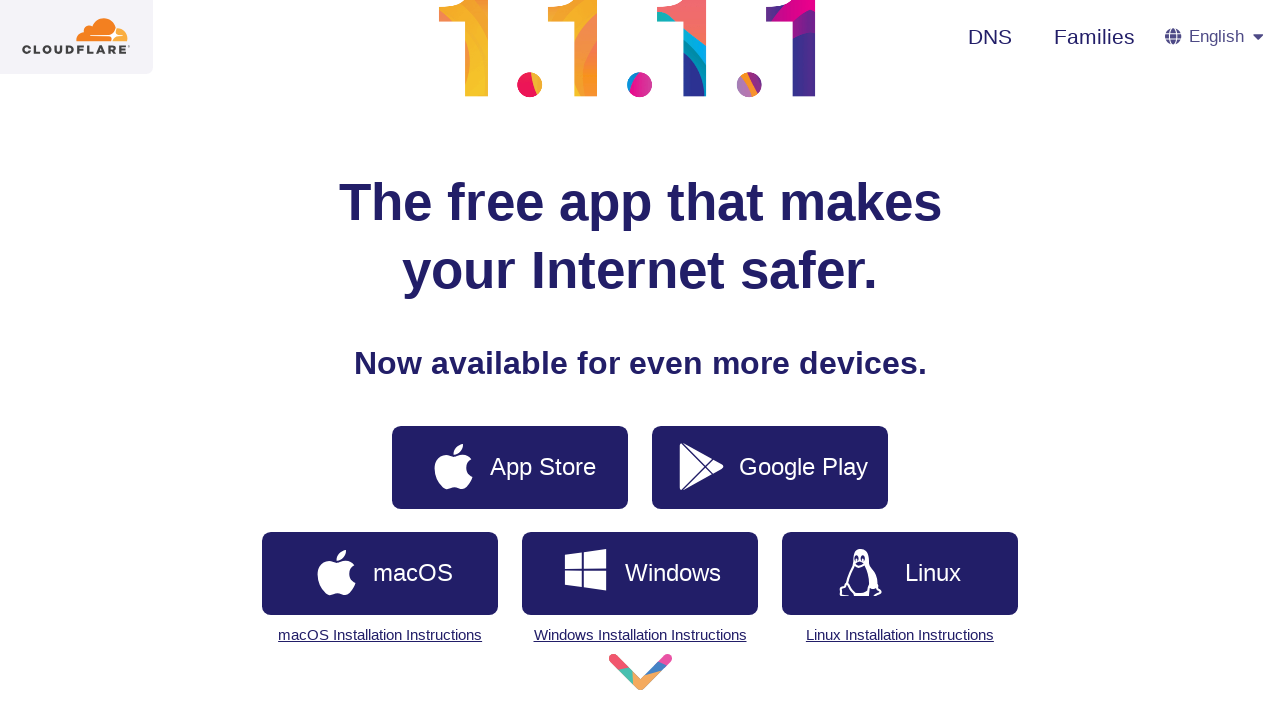

Waited for page to load completely (networkidle state)
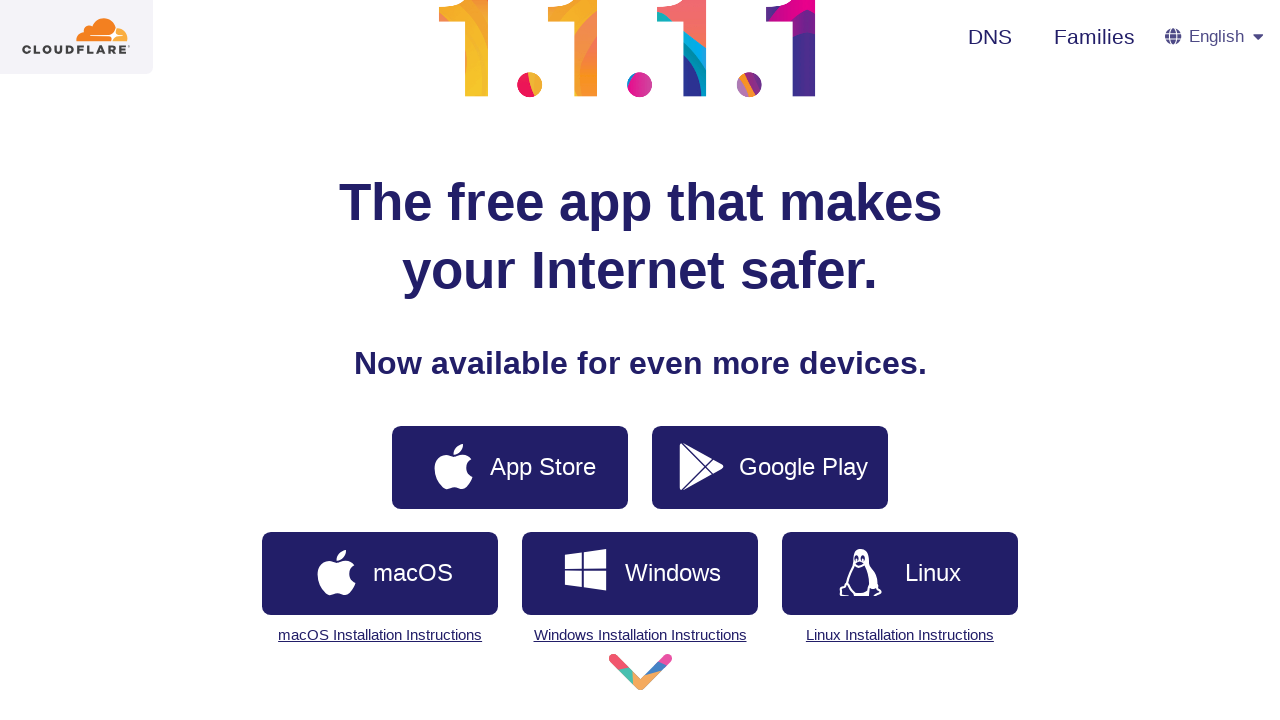

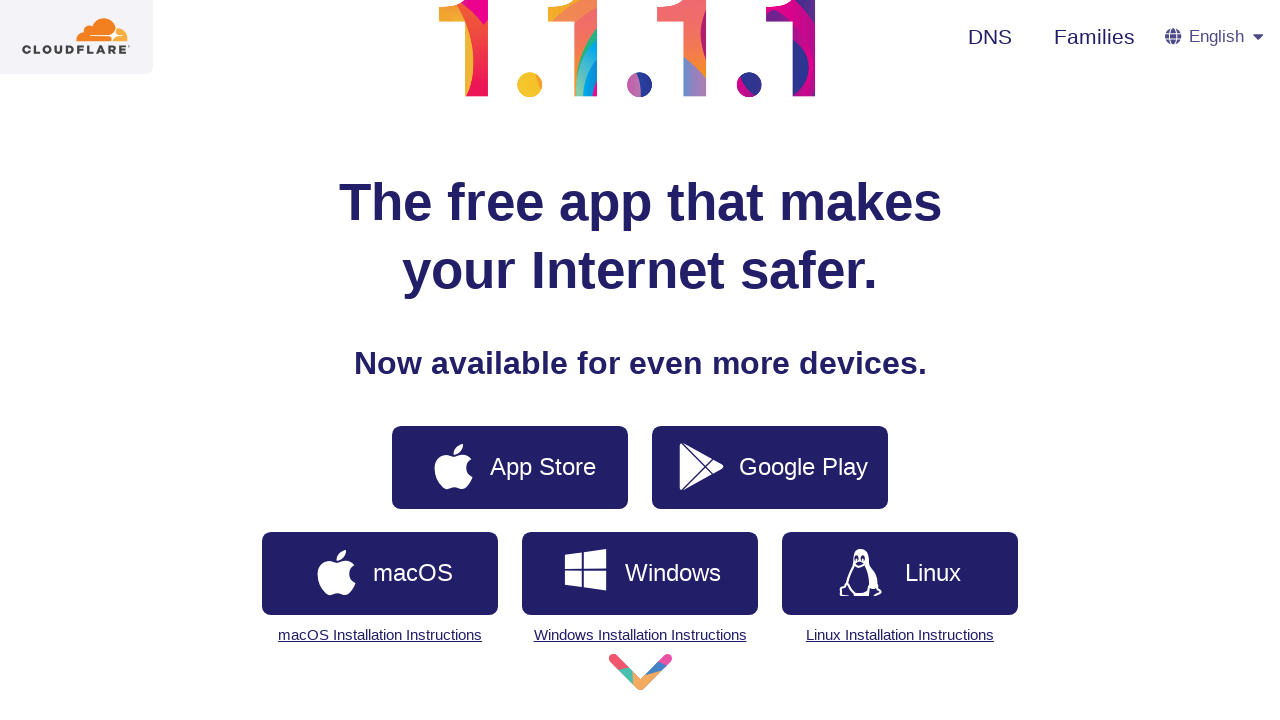